Tests selecting a checkbox labeled 'Pasta' and verifies it becomes checked

Starting URL: https://thefreerangetester.github.io/sandbox-automation-testing/

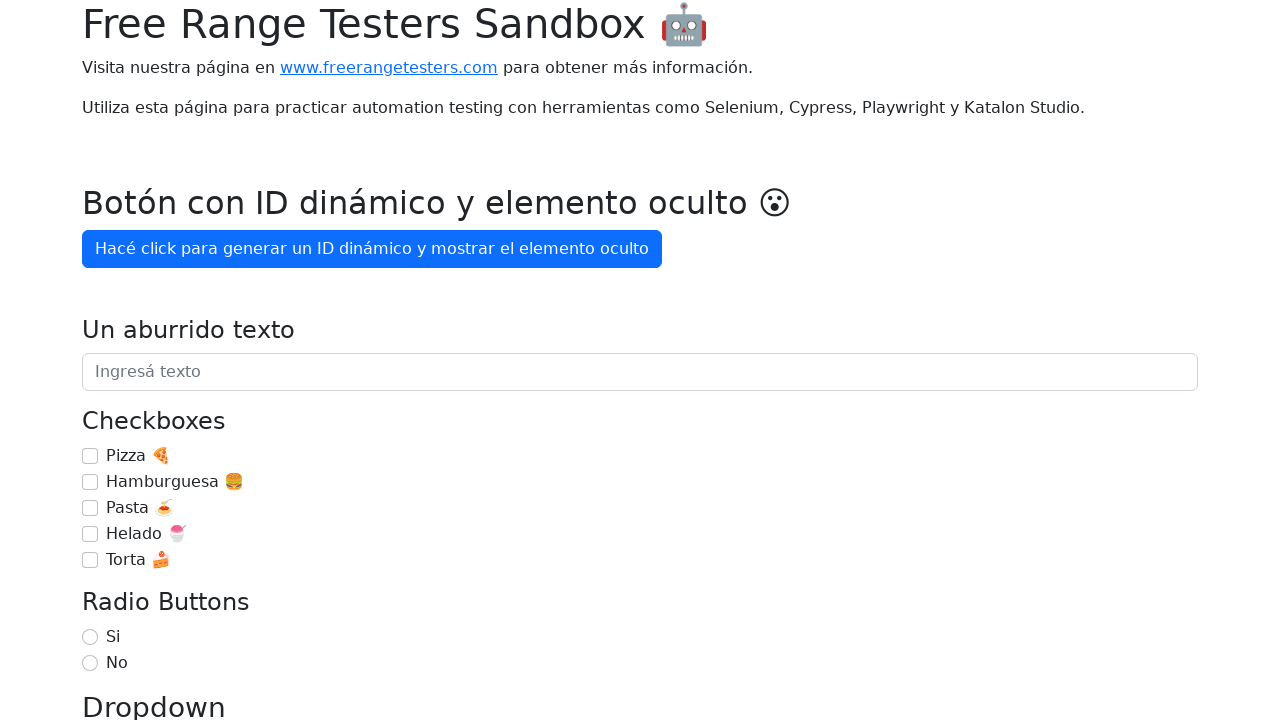

Navigated to sandbox automation testing page
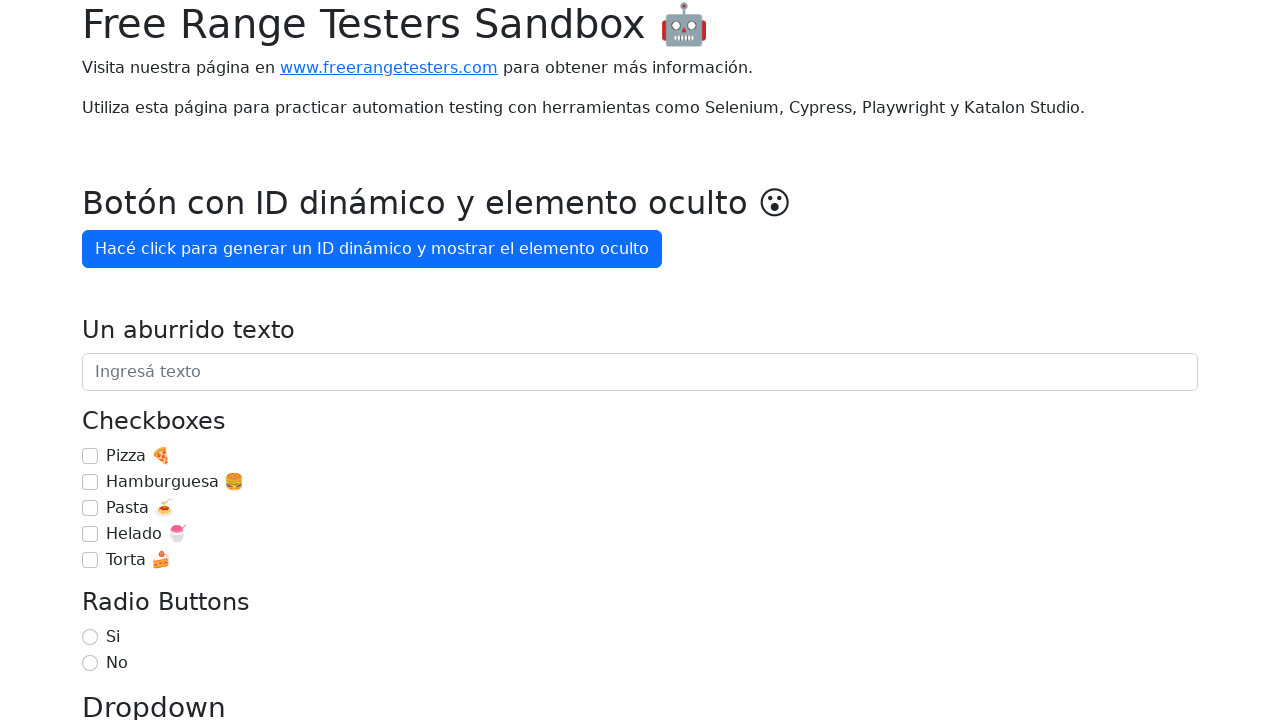

Located Pasta checkbox element
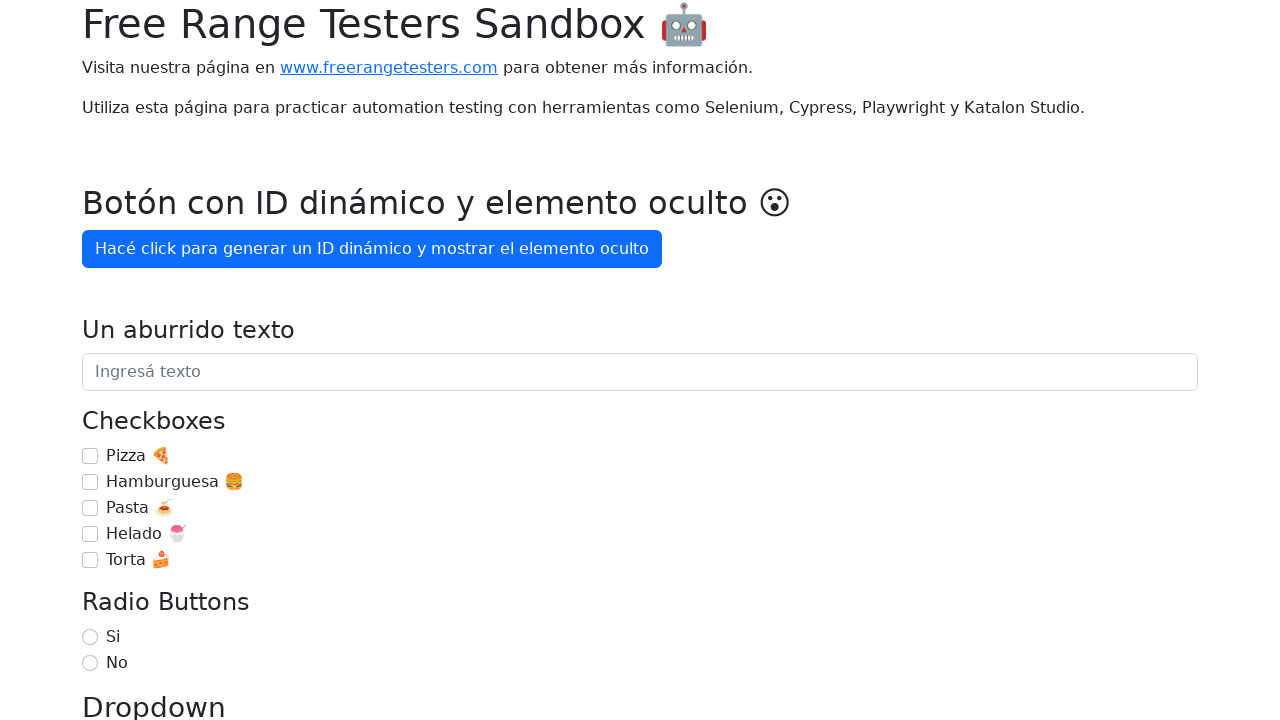

Clicked and checked the Pasta checkbox at (90, 508) on internal:role=checkbox[name="Pasta 🍝"i]
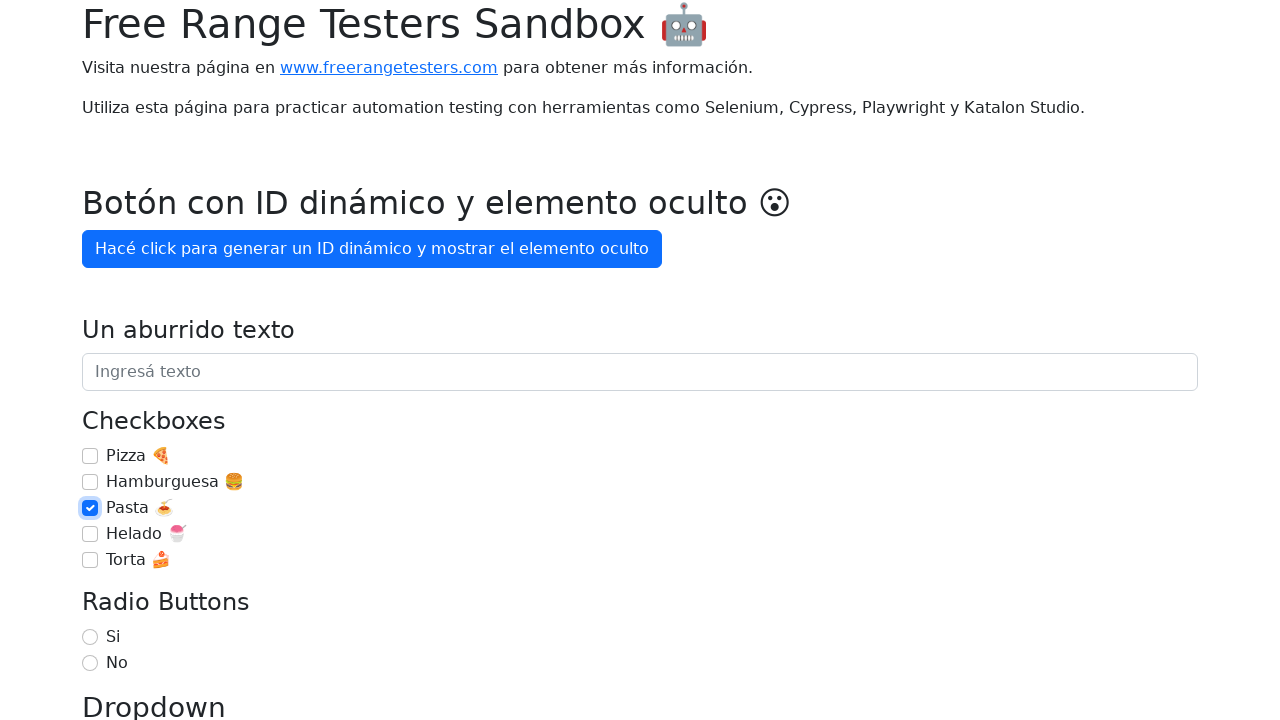

Verified that Pasta checkbox is checked
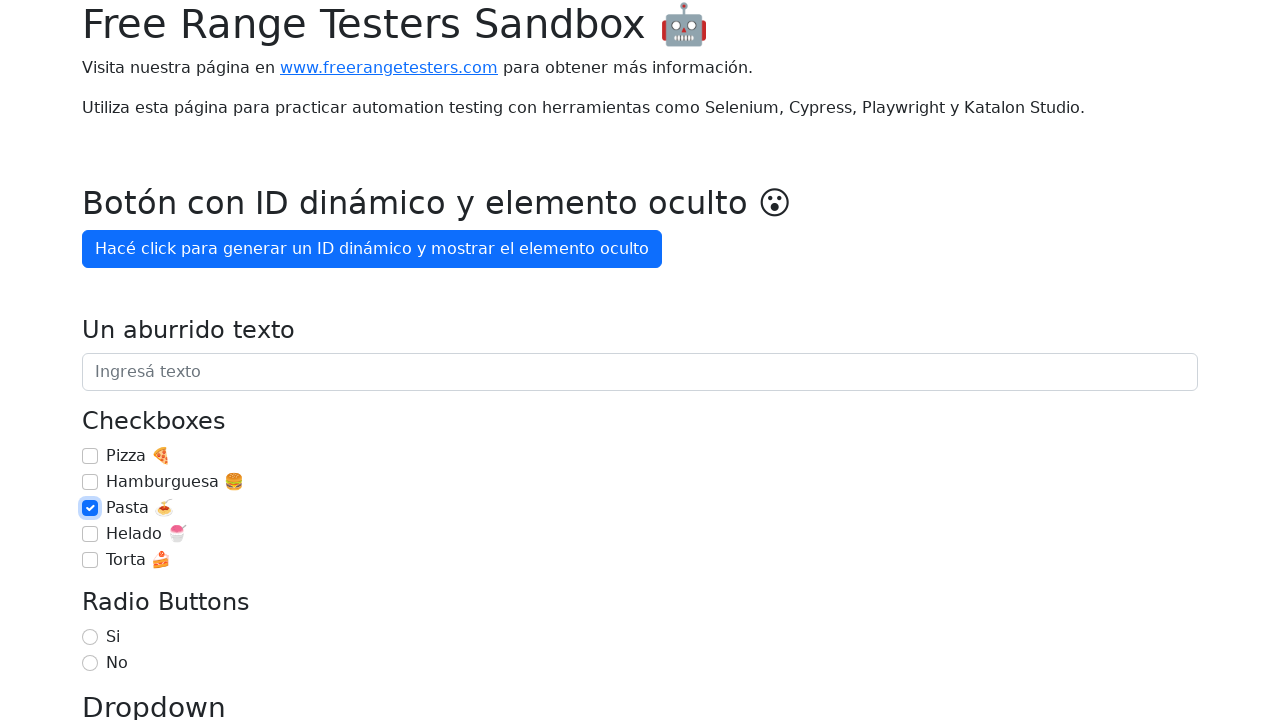

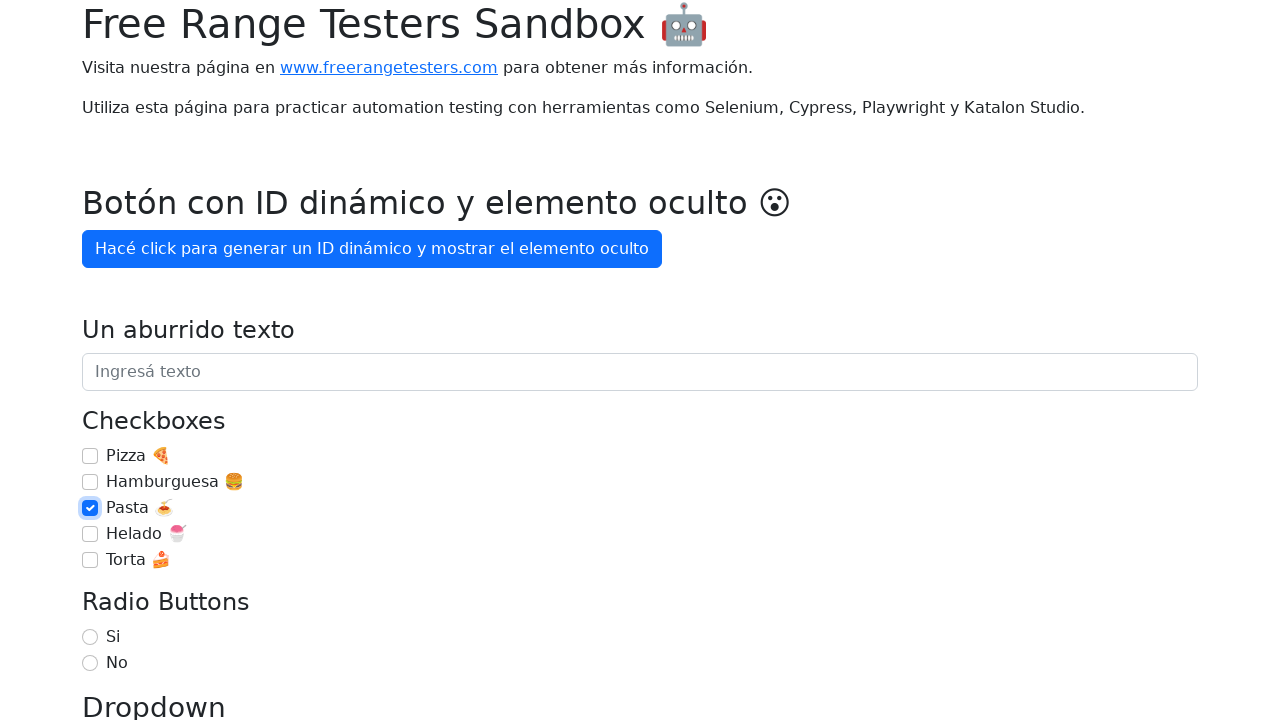